Tests a simple form by filling in first name, last name, city, and country fields, then clicking the submit button.

Starting URL: http://suninjuly.github.io/simple_form_find_task.html

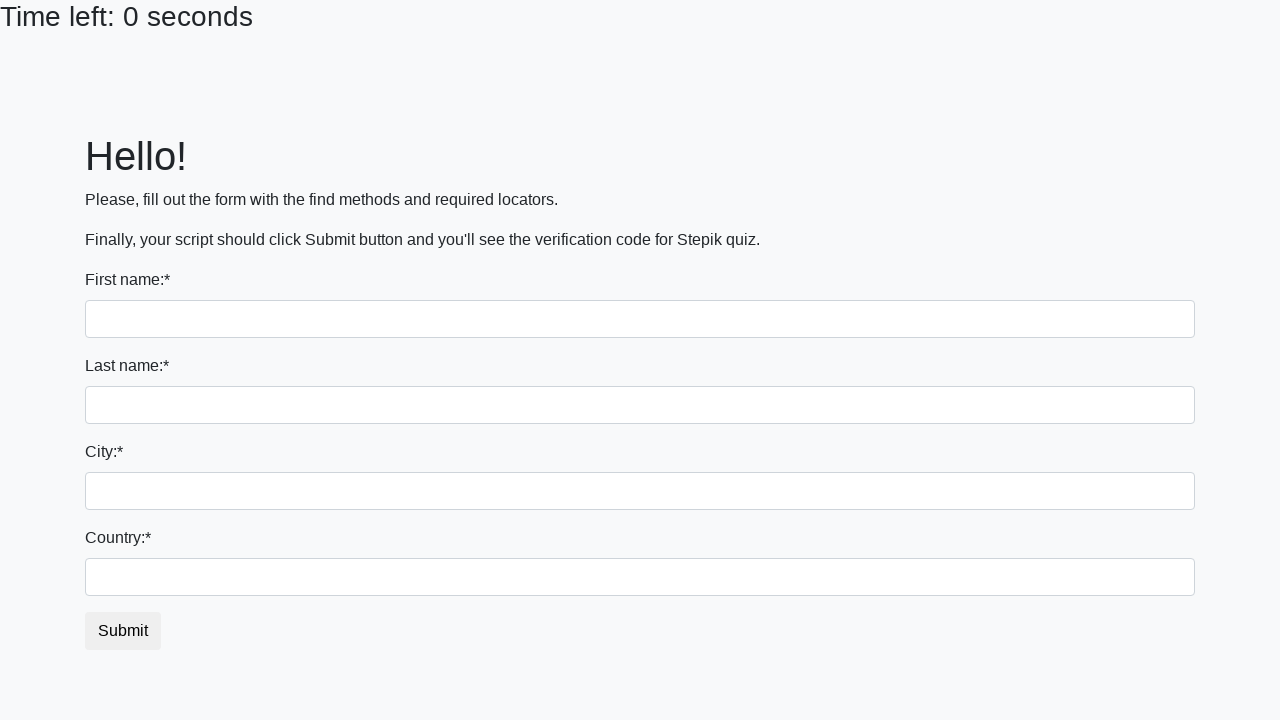

Filled first name field with 'Serge' on input[name='first_name']
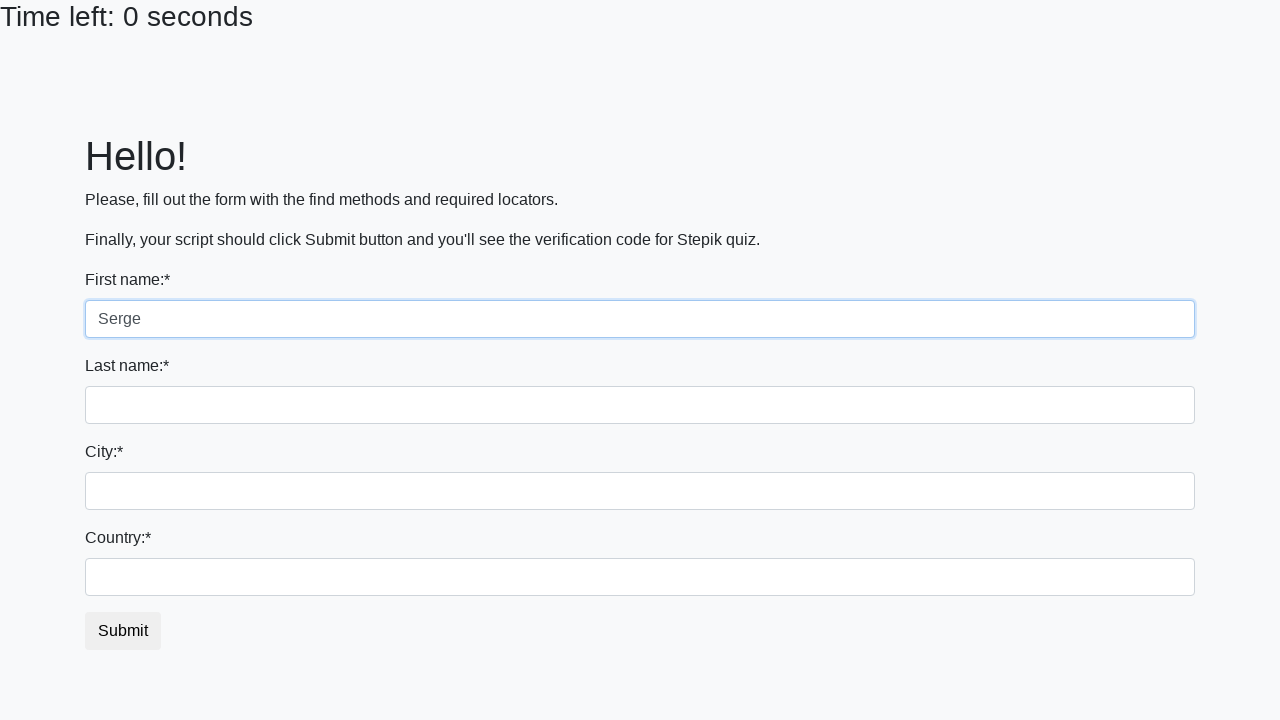

Filled last name field with 'Siluyano' on input[name='last_name']
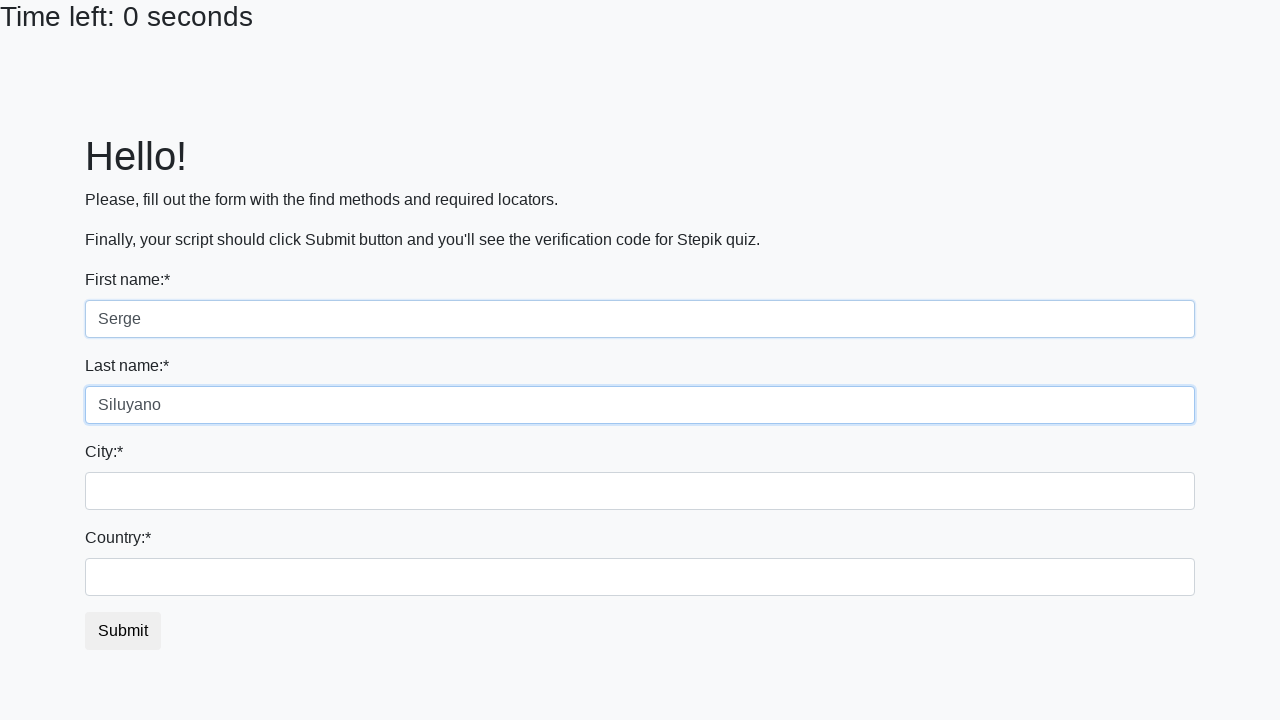

Filled city field with 'Togliatti' on .city
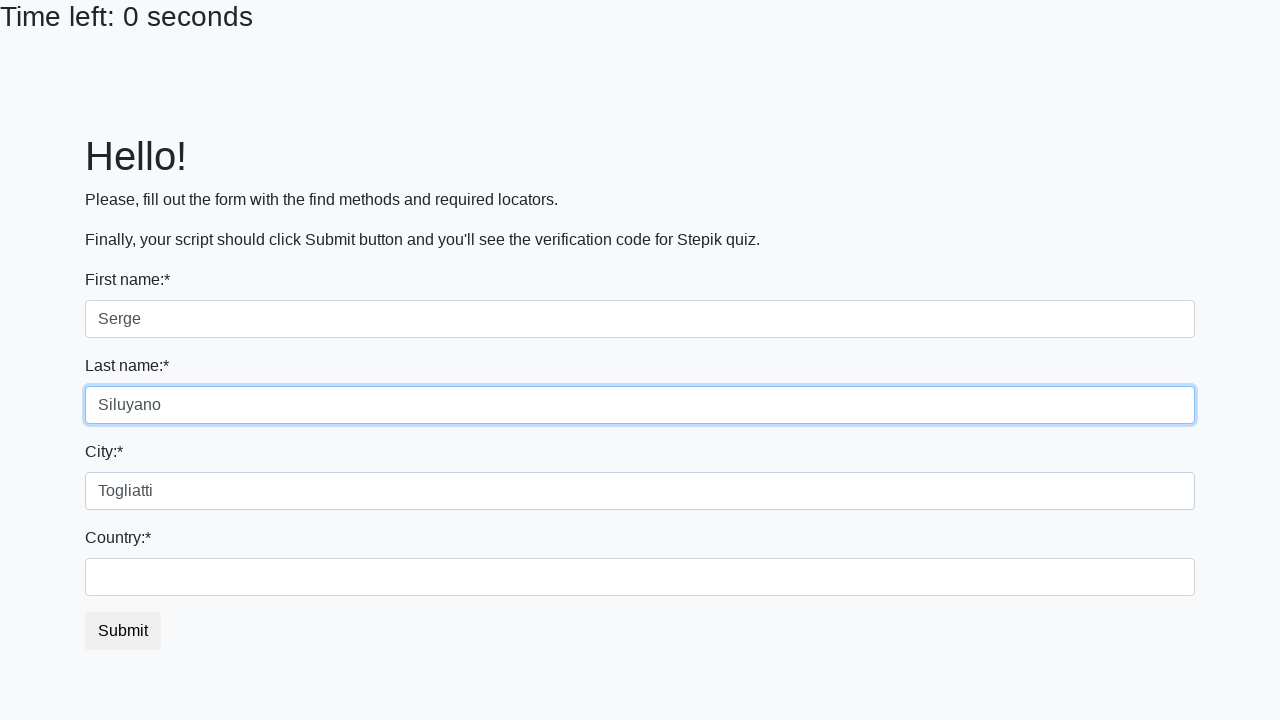

Filled country field with 'Russia' on #country
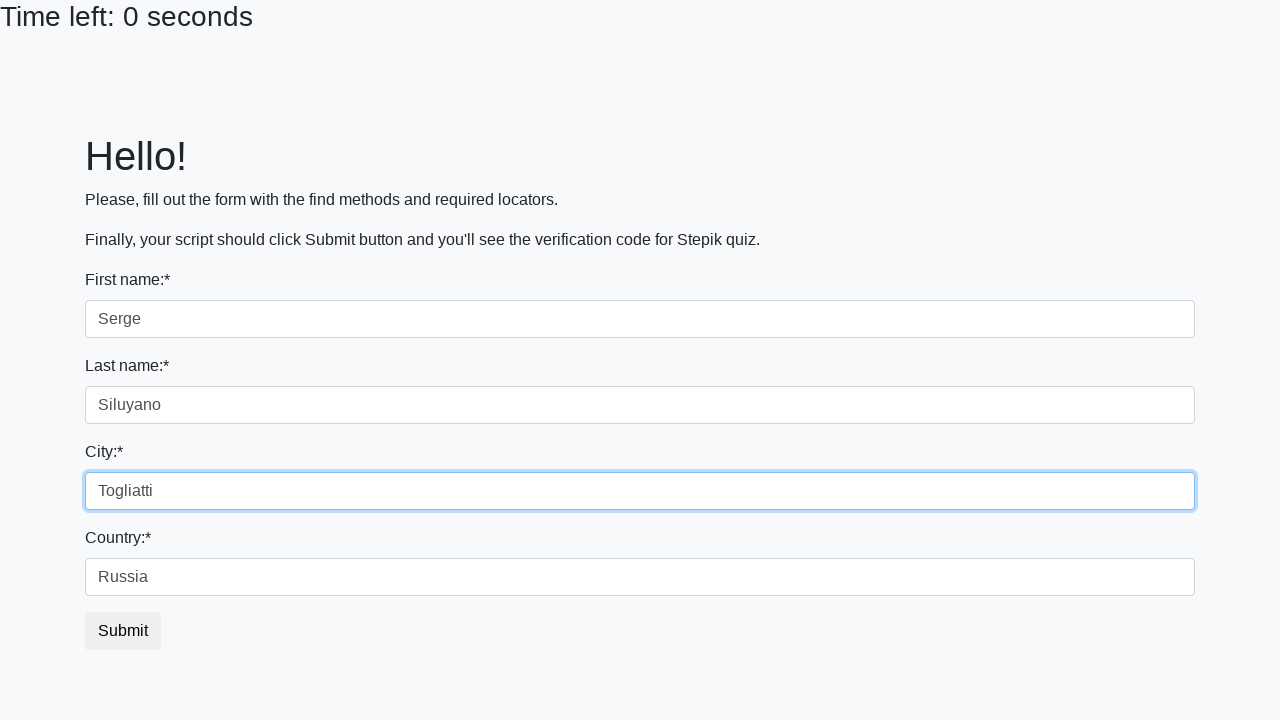

Clicked submit button to submit form at (123, 631) on button.btn
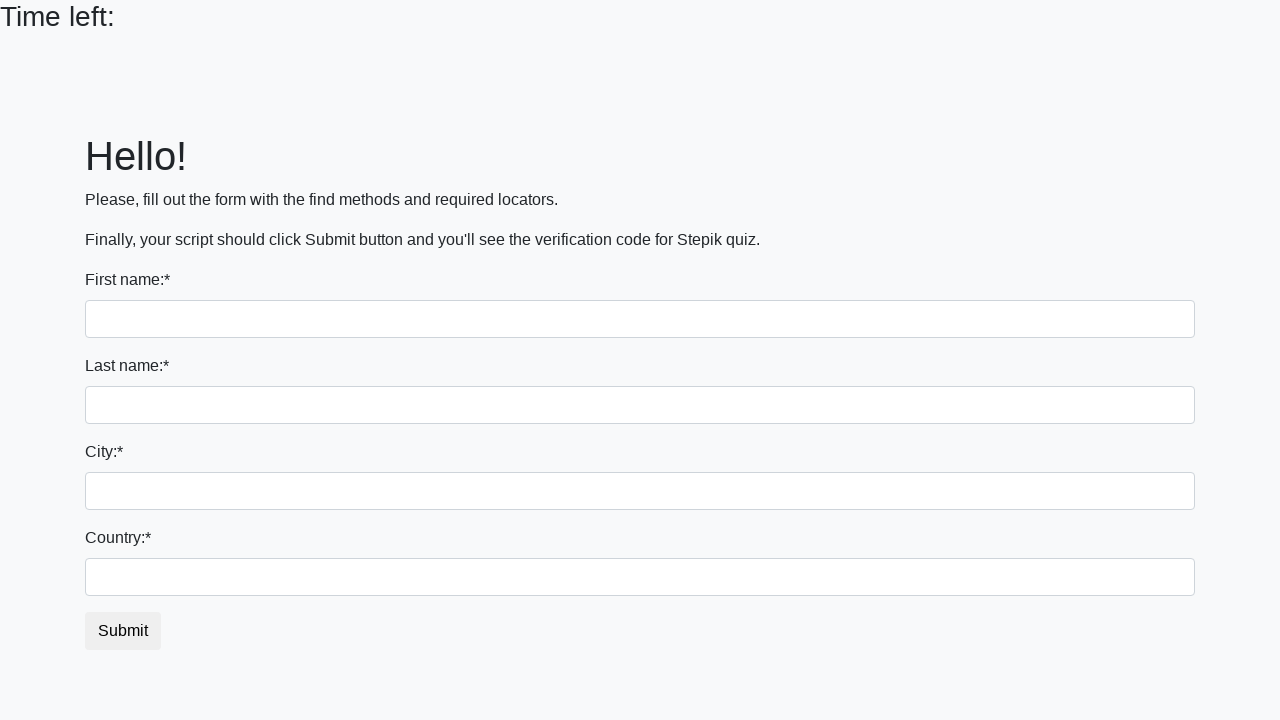

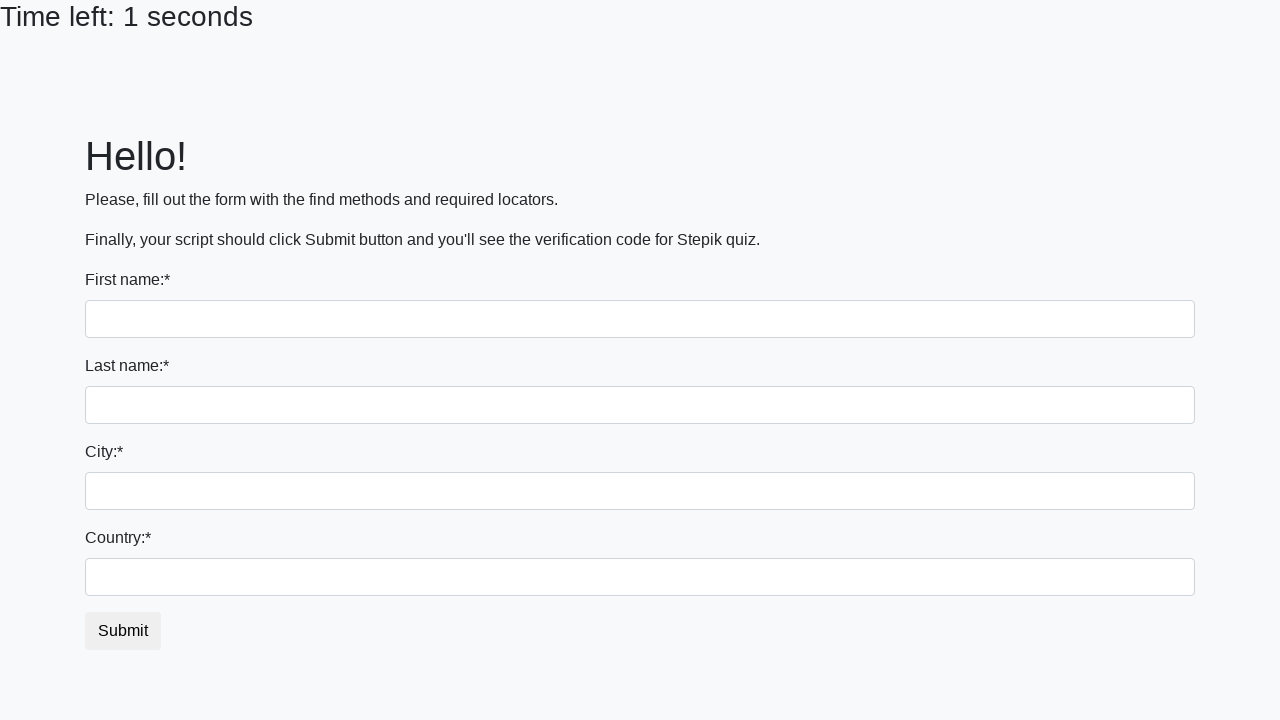